Tests progress bar by starting it and stopping after 2.5 seconds to verify 25% progress

Starting URL: http://85.192.34.140:8081/

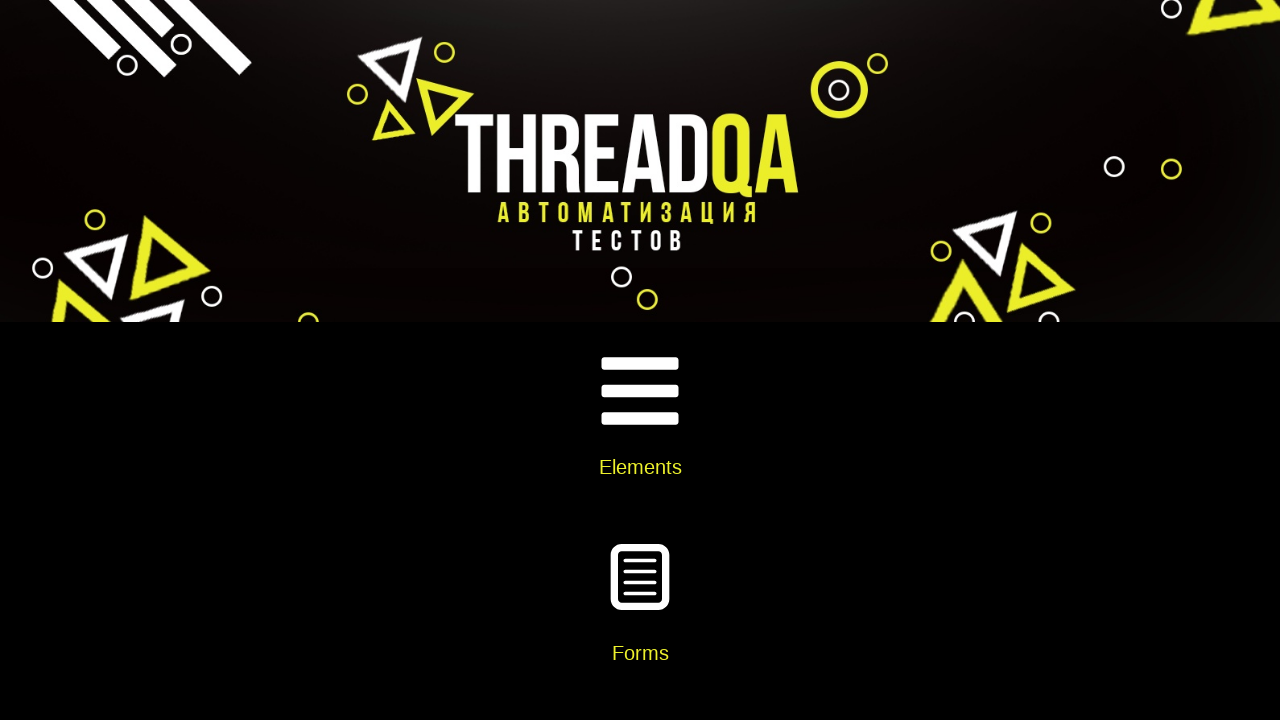

Clicked on Widgets card at (640, 360) on xpath=//h5[contains(text(), 'Widgets')]
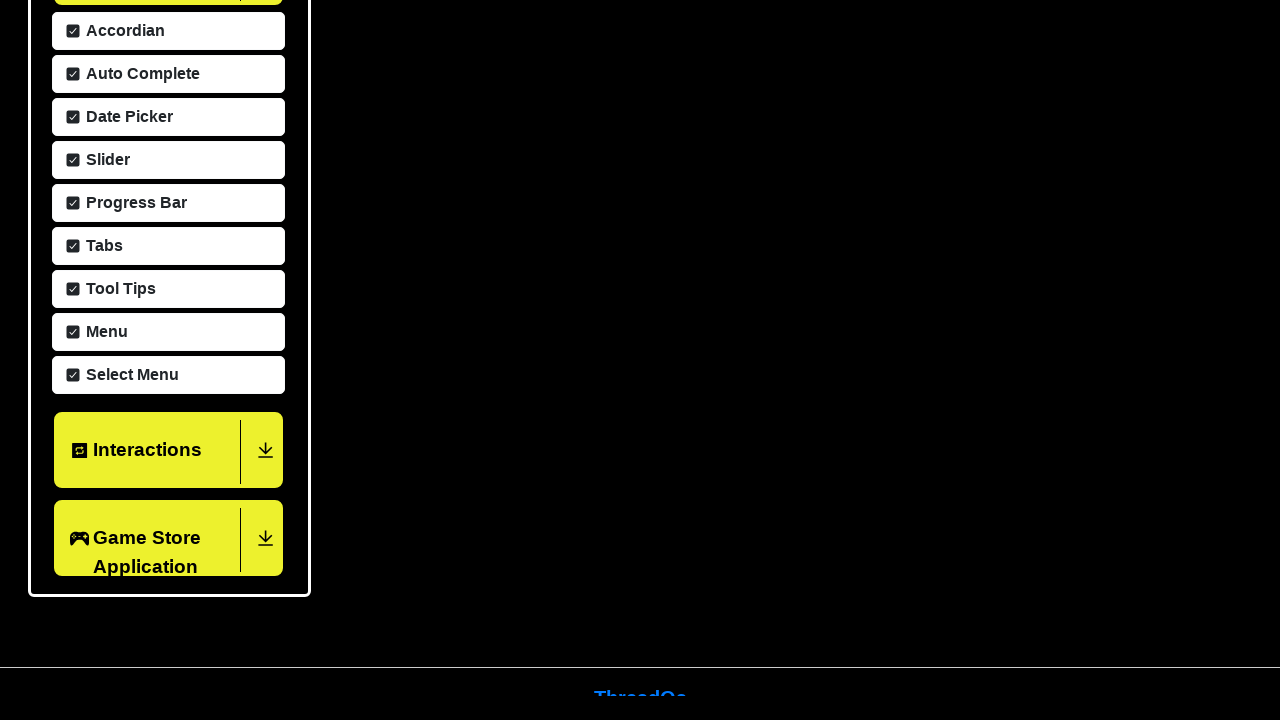

Clicked on Progress Bar menu item at (134, 195) on xpath=//span[contains(text(), 'Progress Bar')]
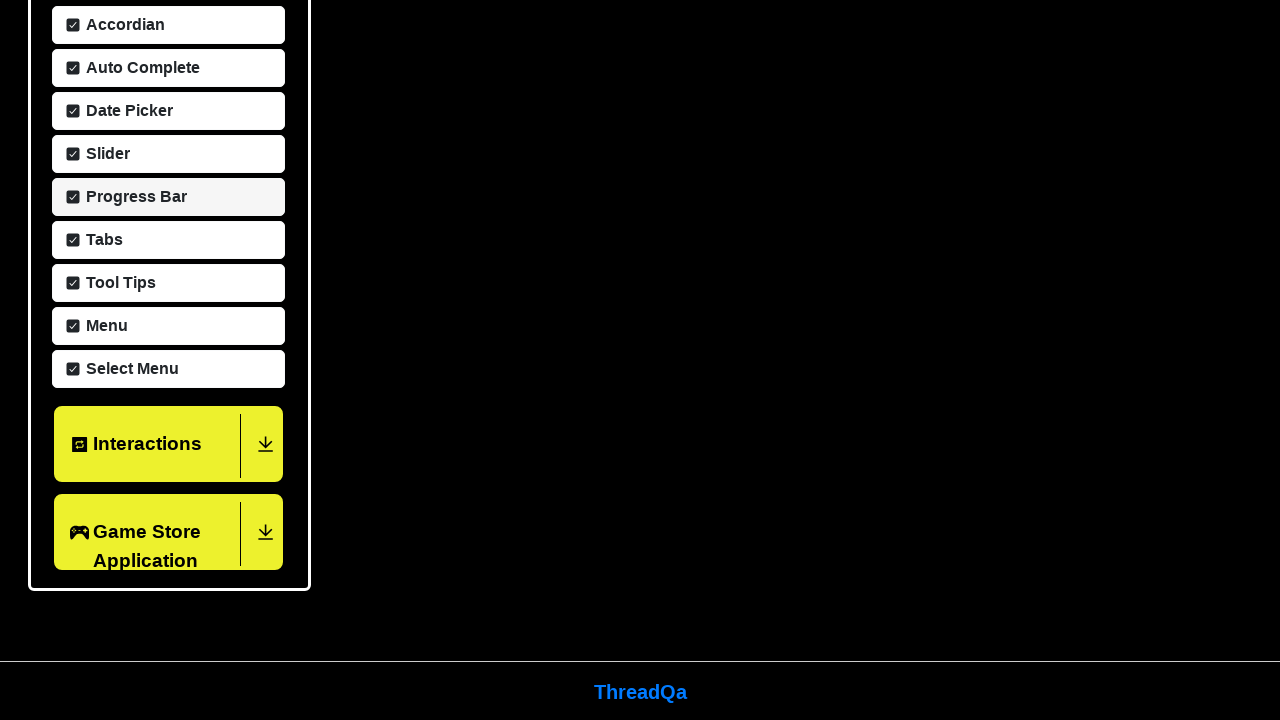

Started progress bar at (371, 555) on #startStopButton
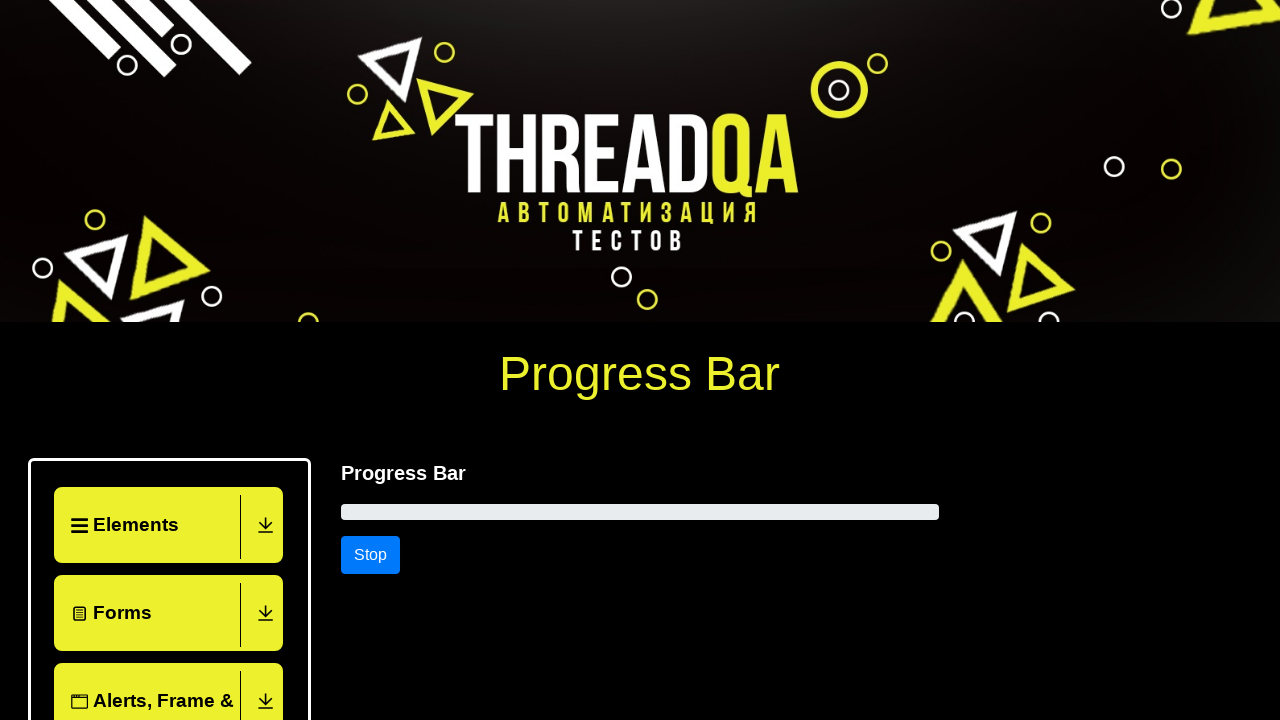

Waited 2.5 seconds for progress to reach ~25%
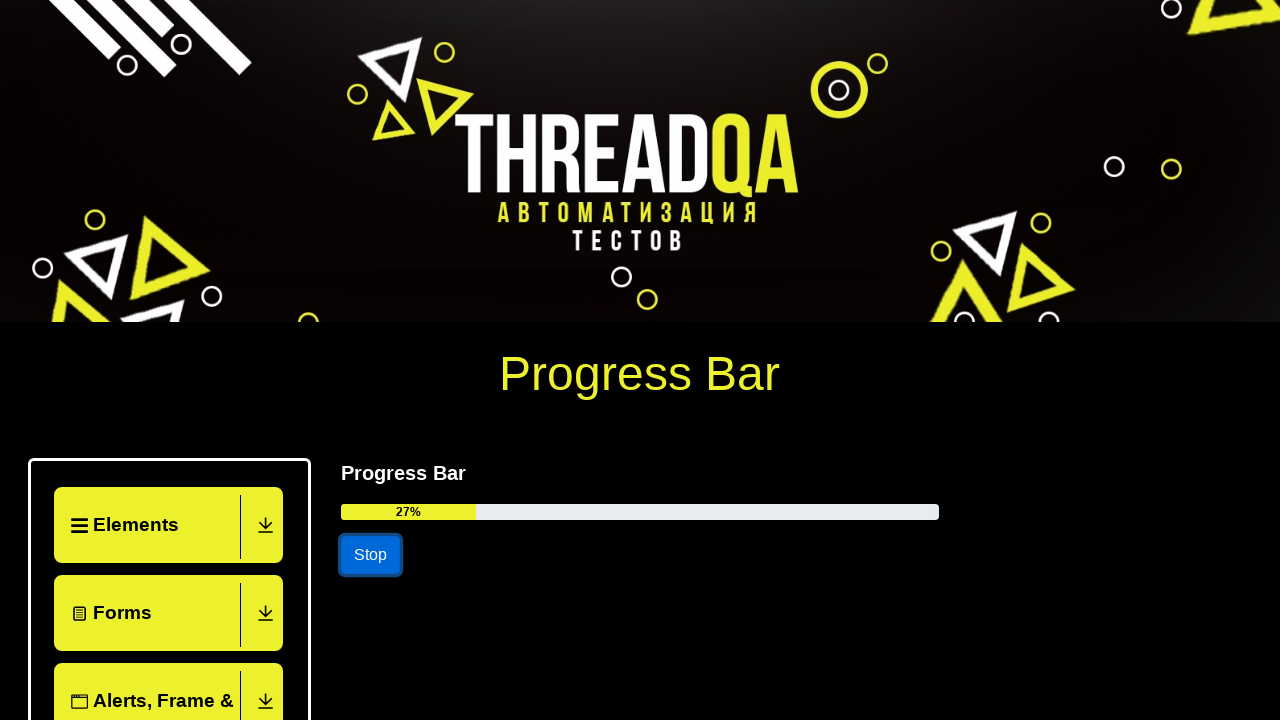

Stopped progress bar at 25% progress at (371, 555) on #startStopButton
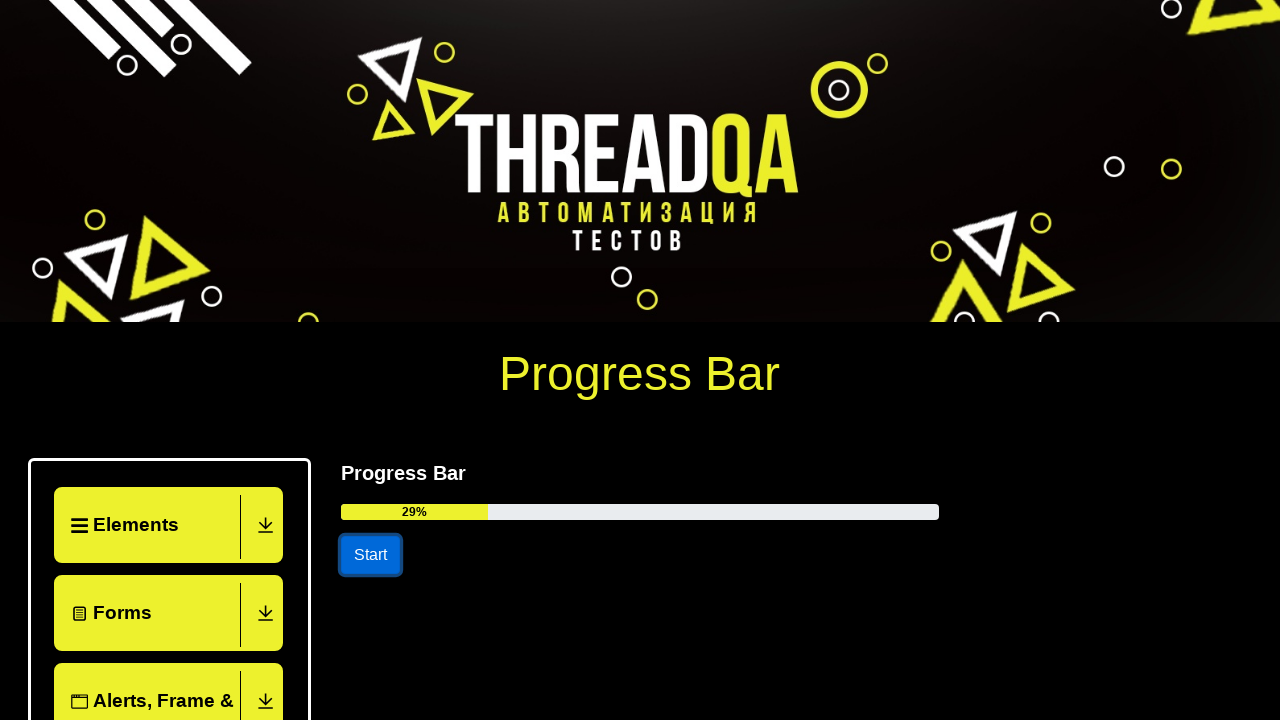

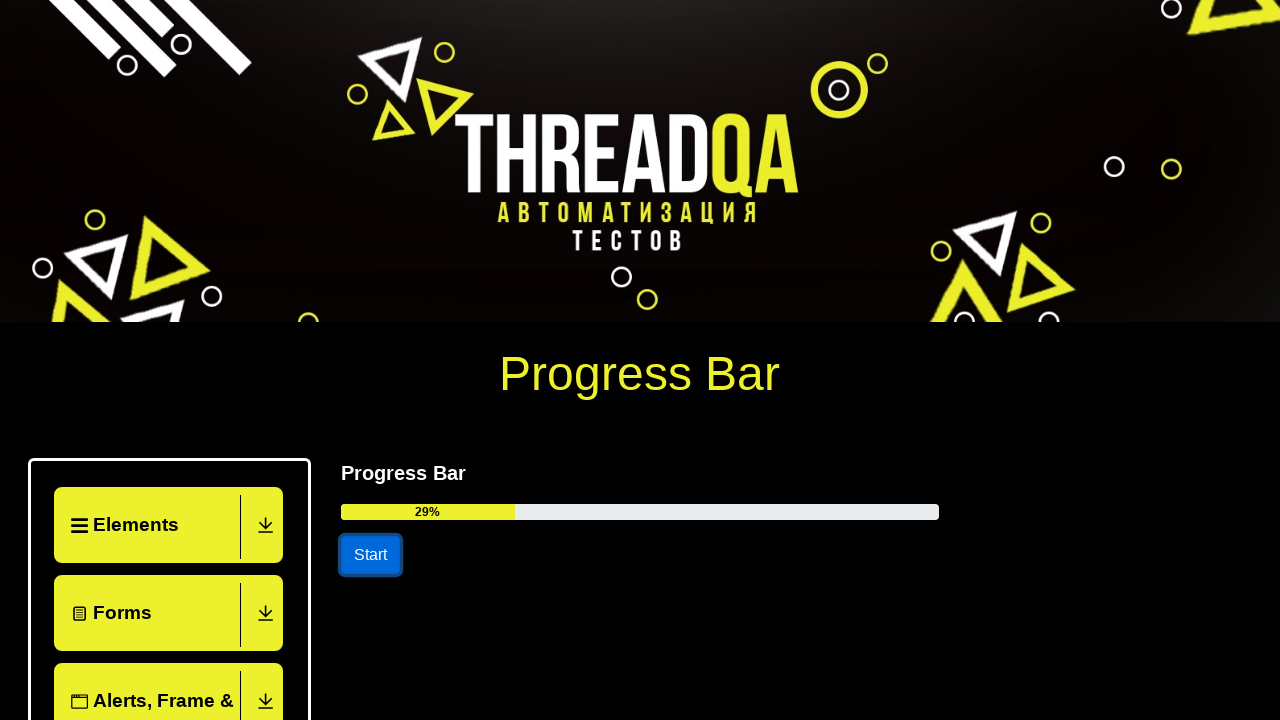